Navigates to the Calley how-it-works page and sets the viewport size

Starting URL: https://www.getcalley.com/how-calley-auto-dialer-app-works/

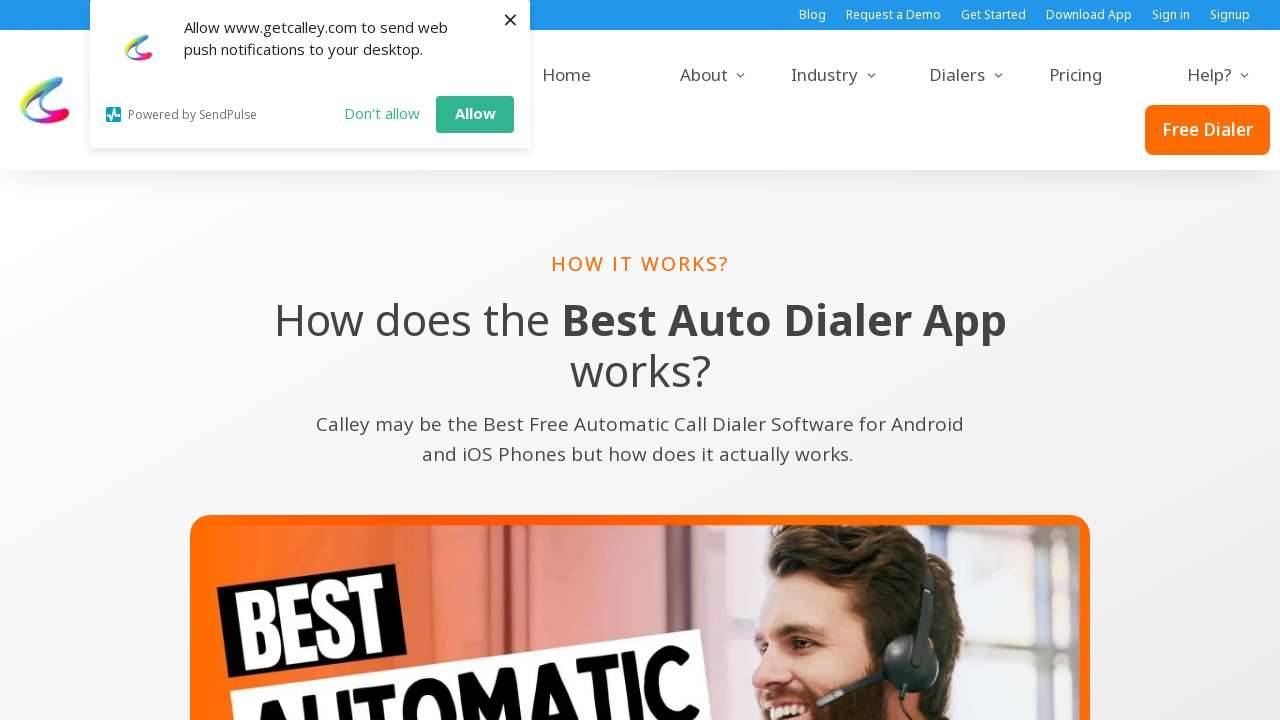

Set viewport size to 1536x864
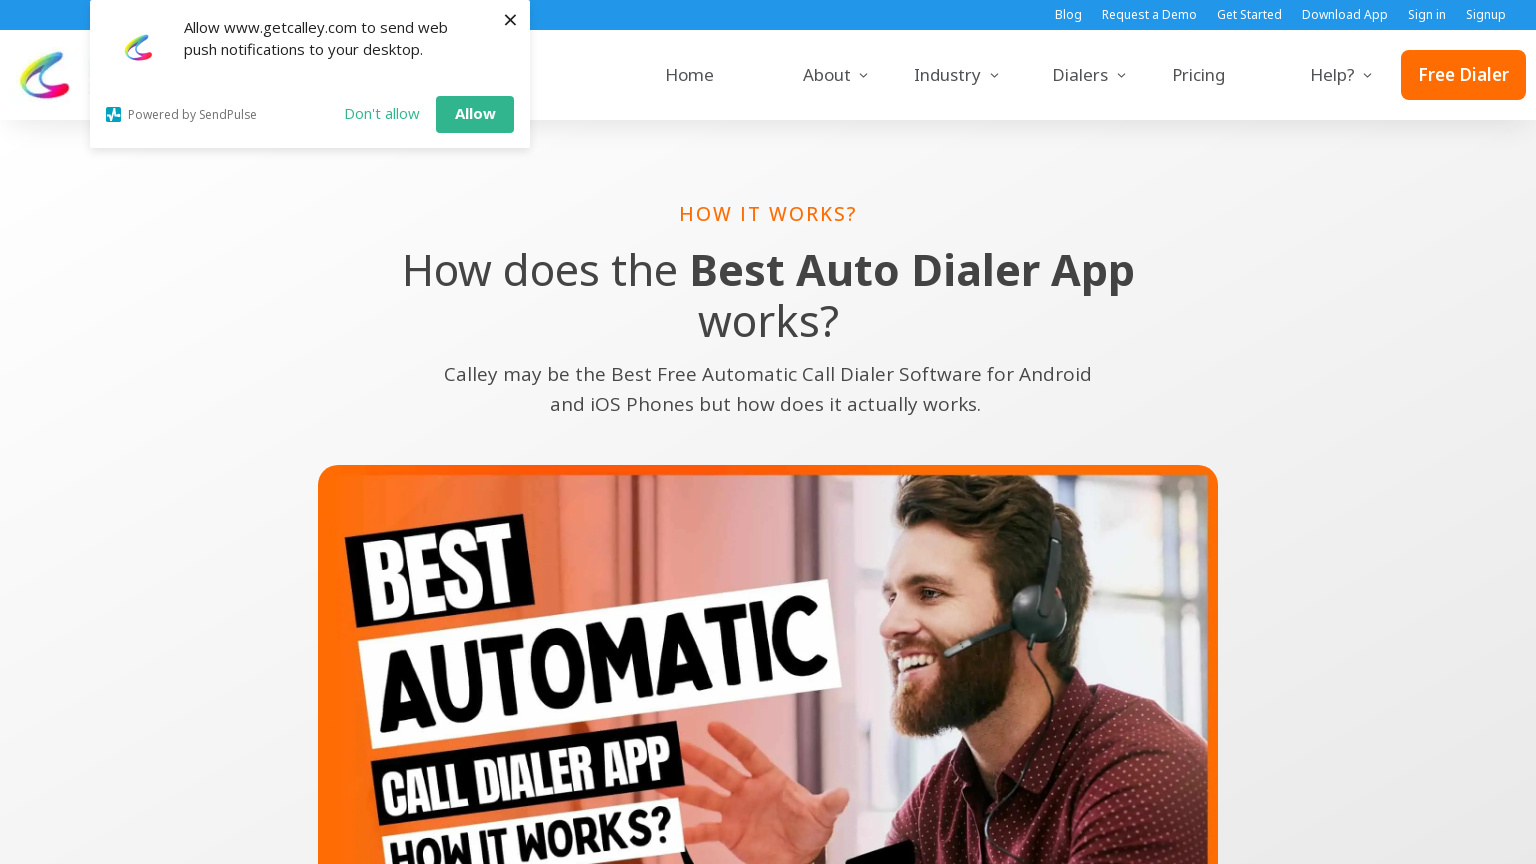

Waited for page to reach networkidle state
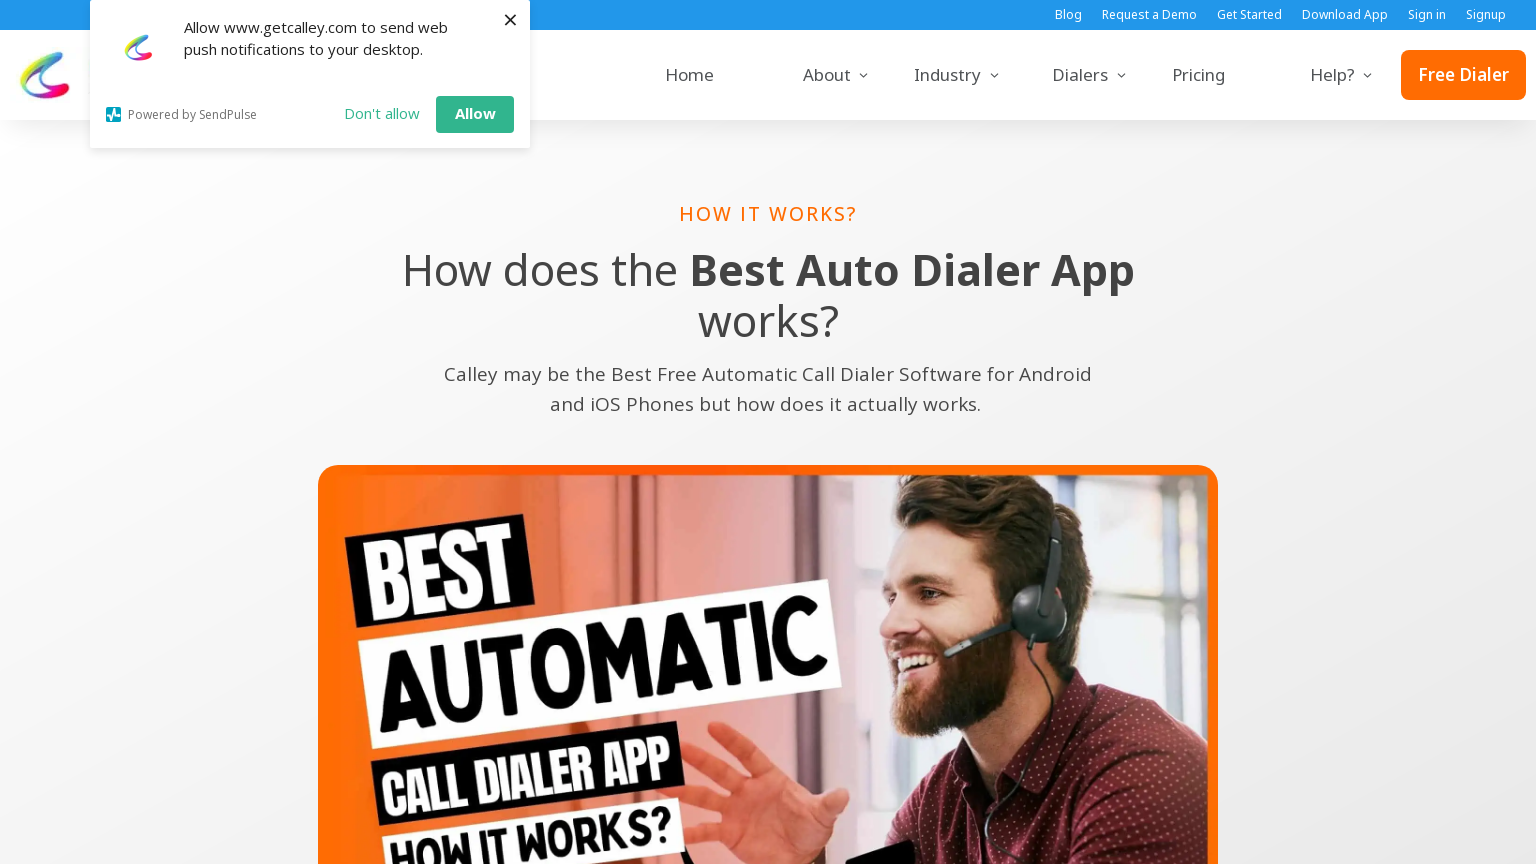

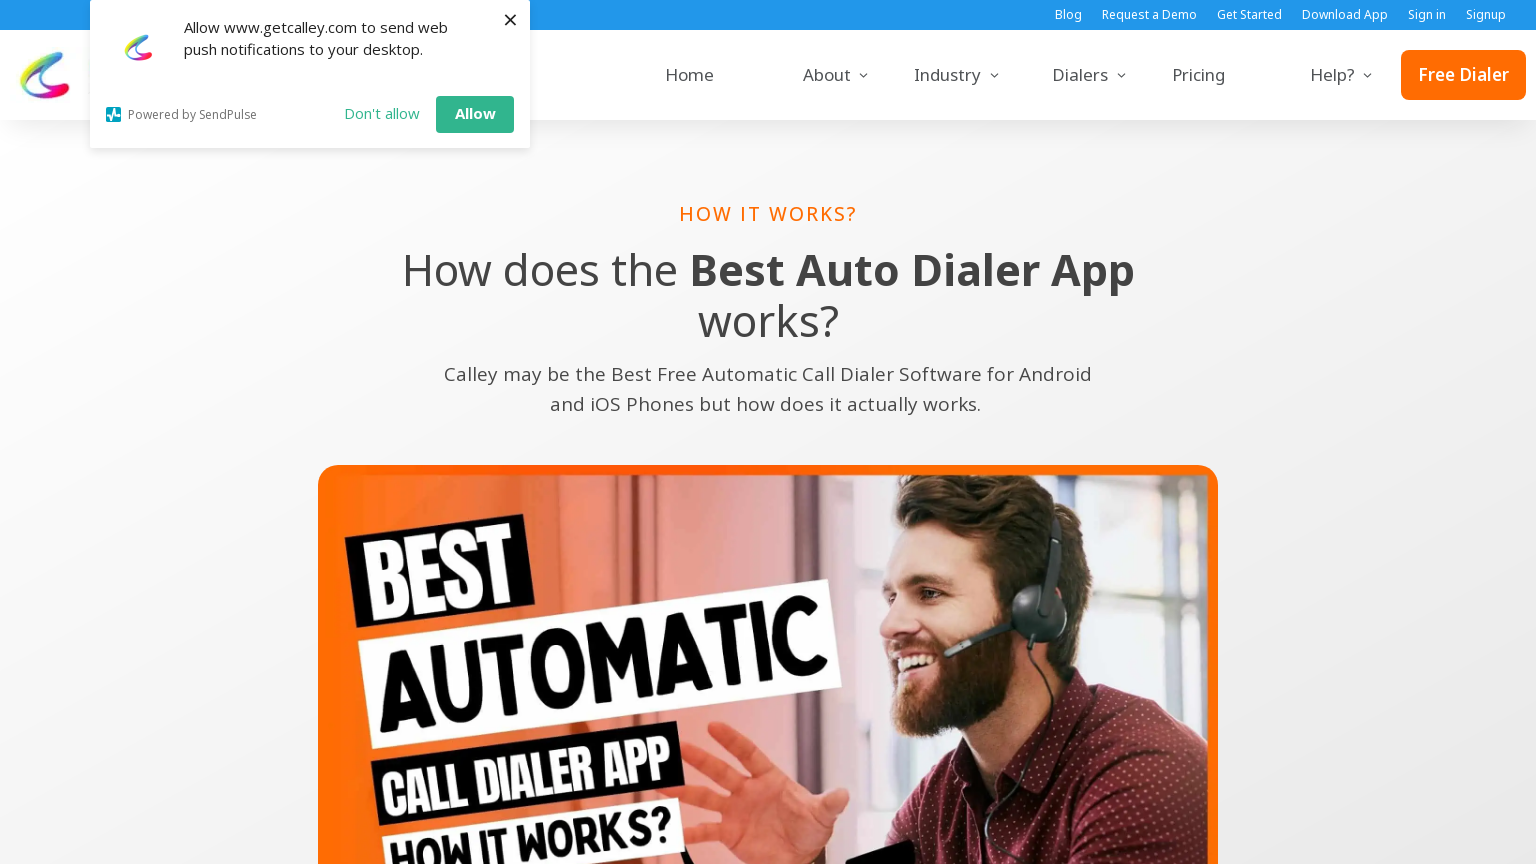